Tests dynamic content loading by clicking Start button, waiting for Hello World text, and asserting the text equals "Hello World!".

Starting URL: https://the-internet.herokuapp.com/dynamic_loading/1

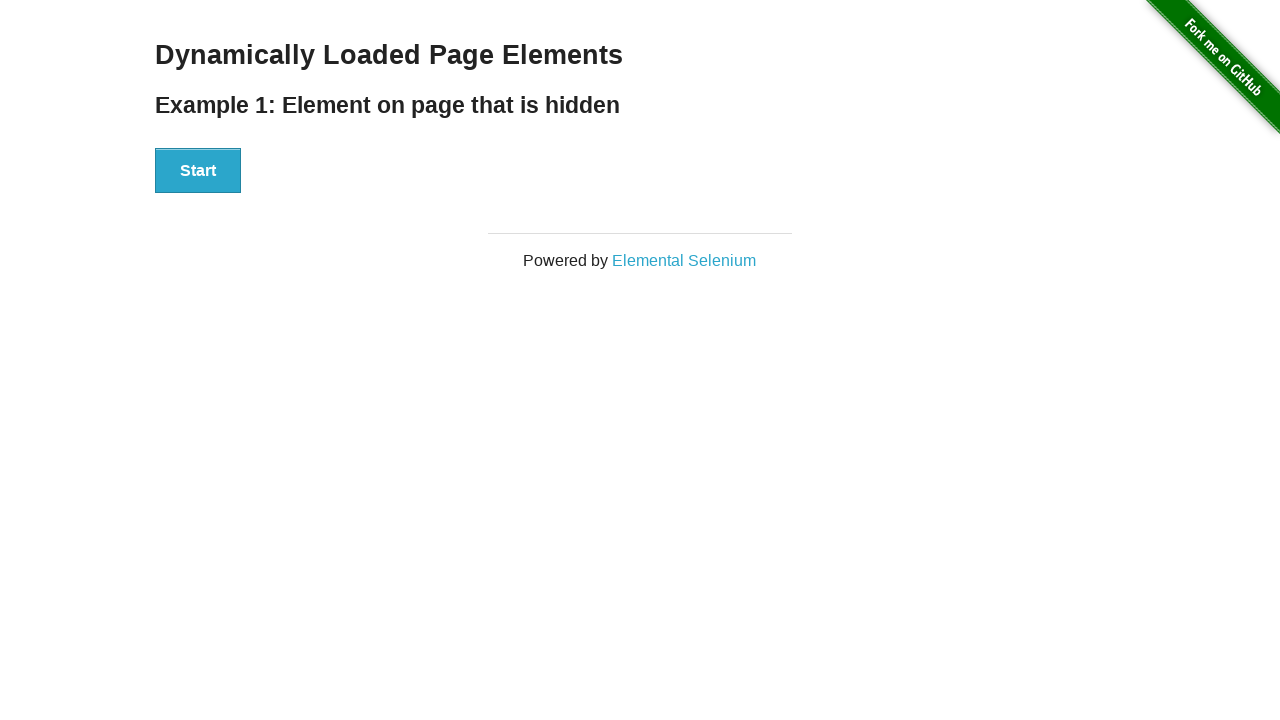

Clicked the Start button at (198, 171) on xpath=//button
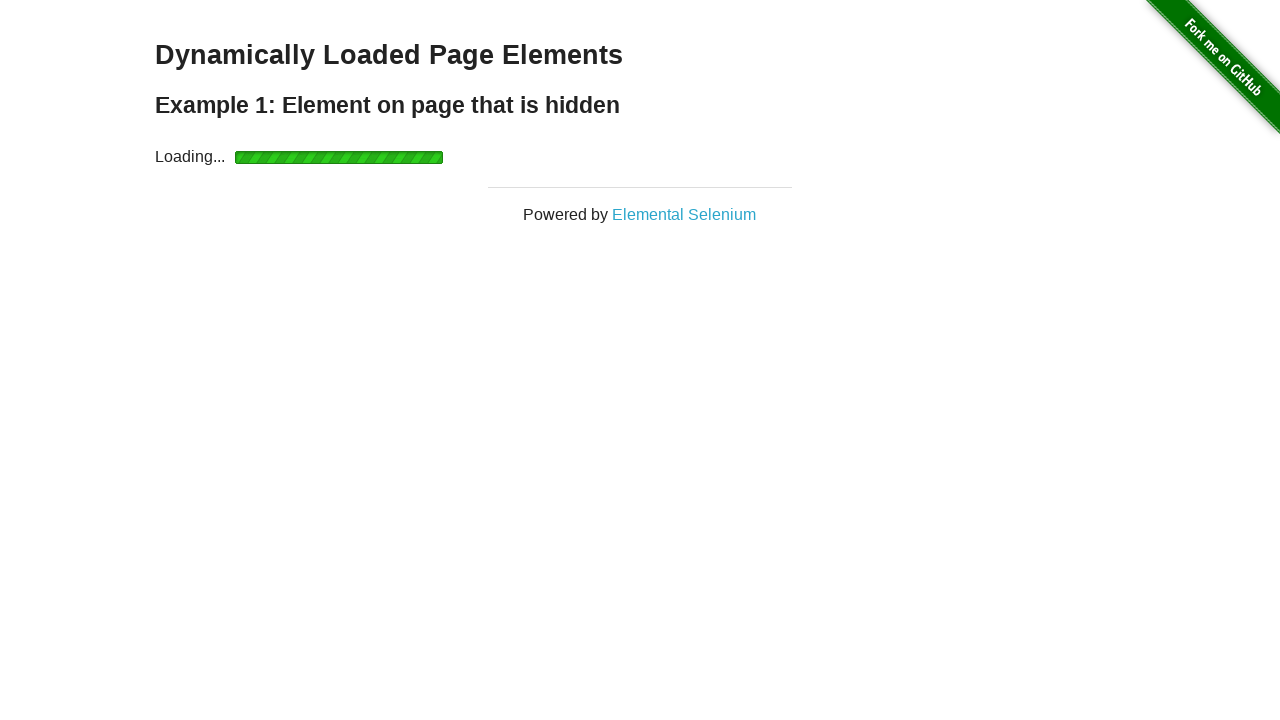

Waited for Hello World text to become visible
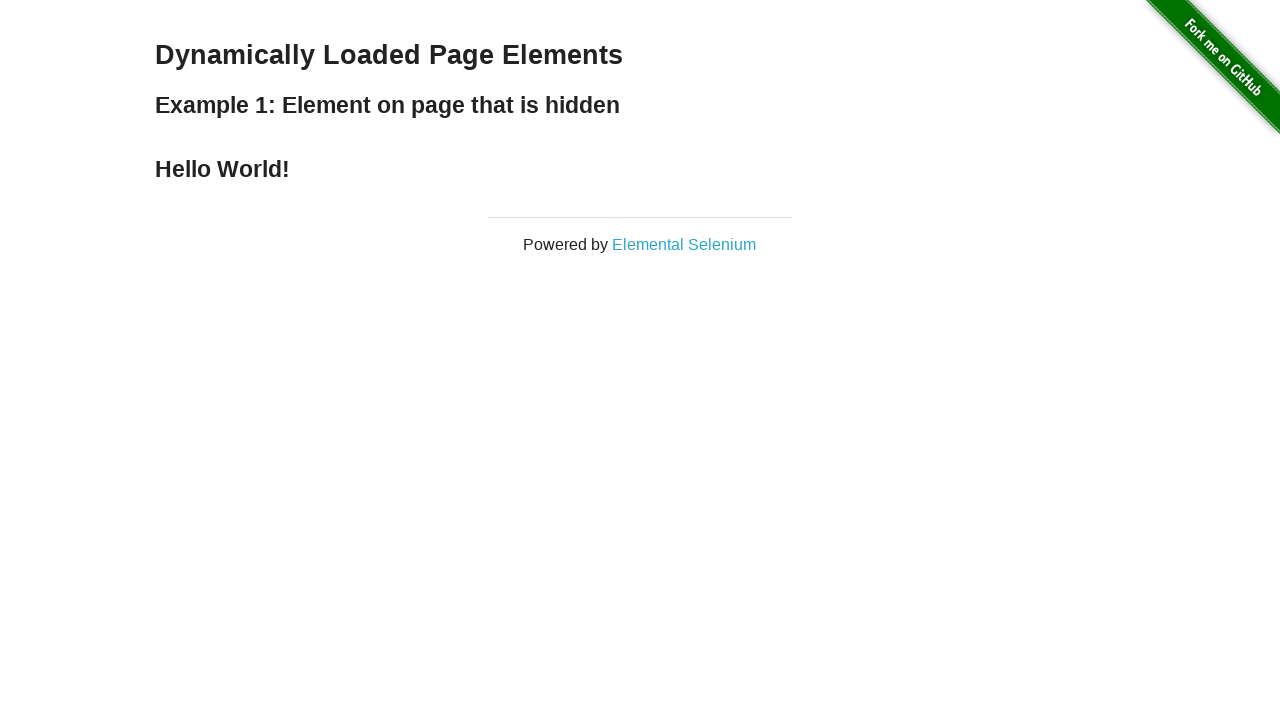

Verified that text content equals 'Hello World!'
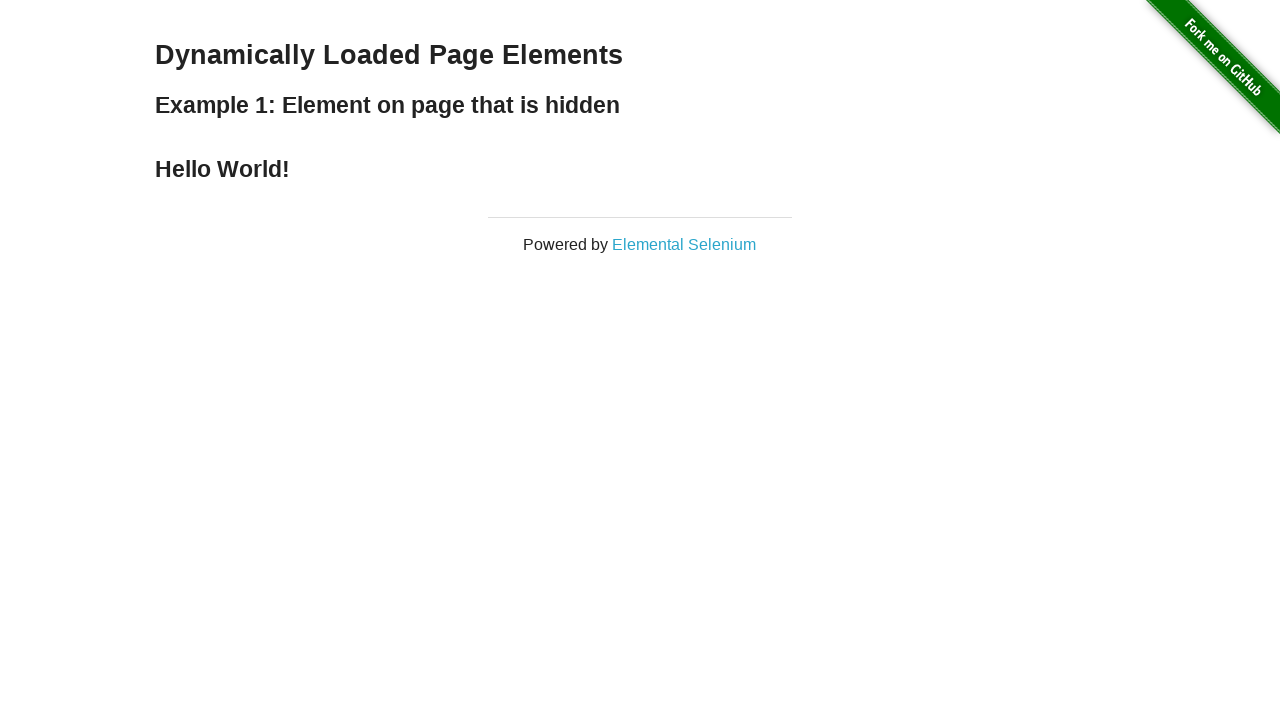

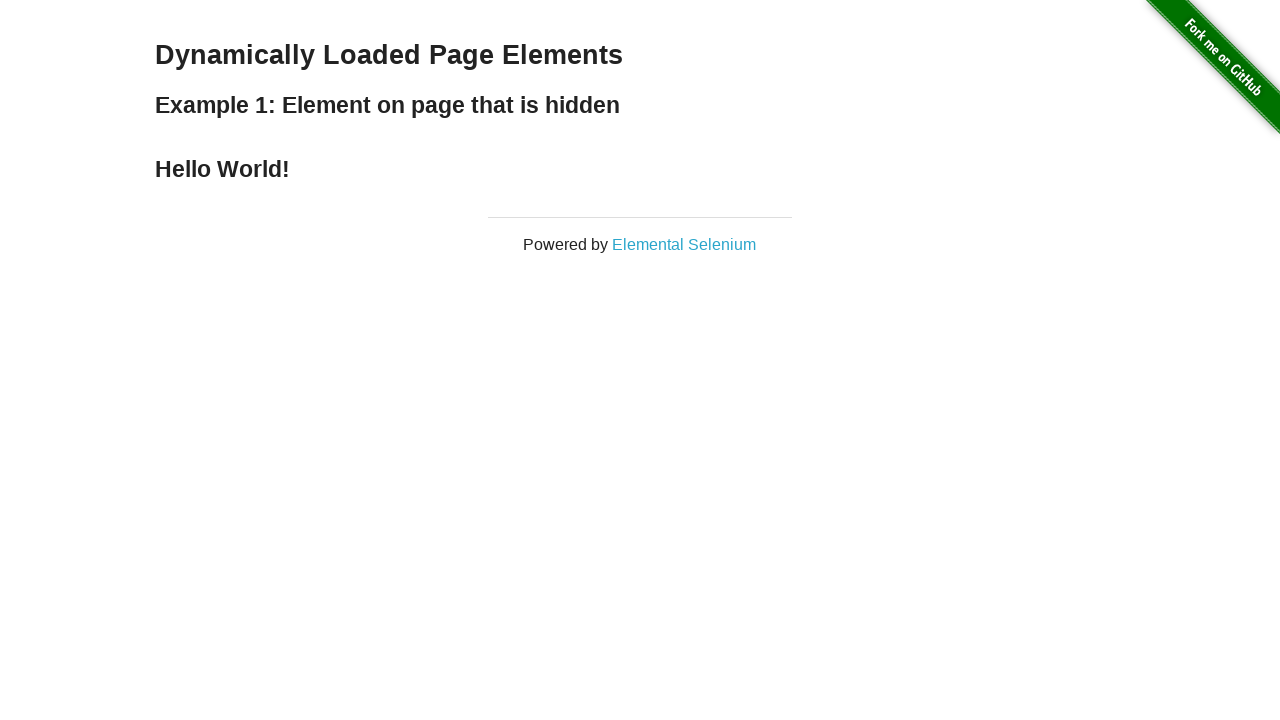